Tests radio button handling by iterating through a group of radio buttons and selecting the one with value "Cheese"

Starting URL: http://www.echoecho.com/htmlforms10.htm

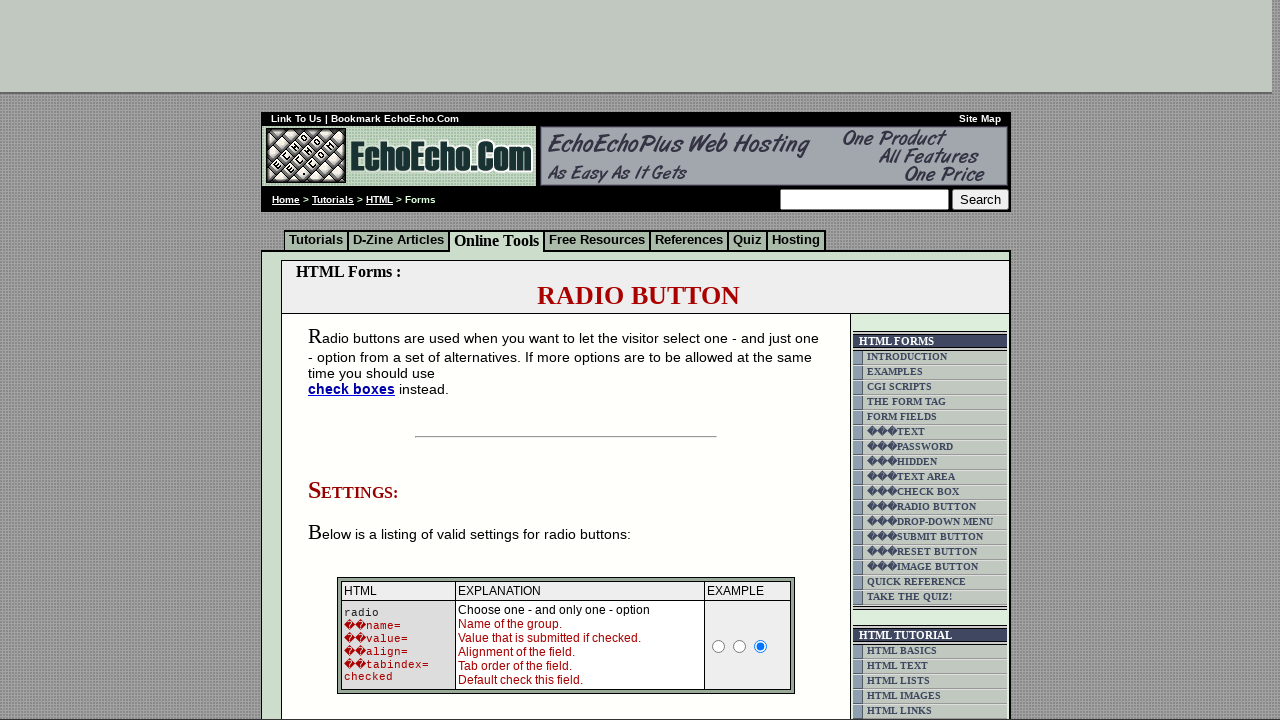

Waited for radio buttons with name 'group1' to be present
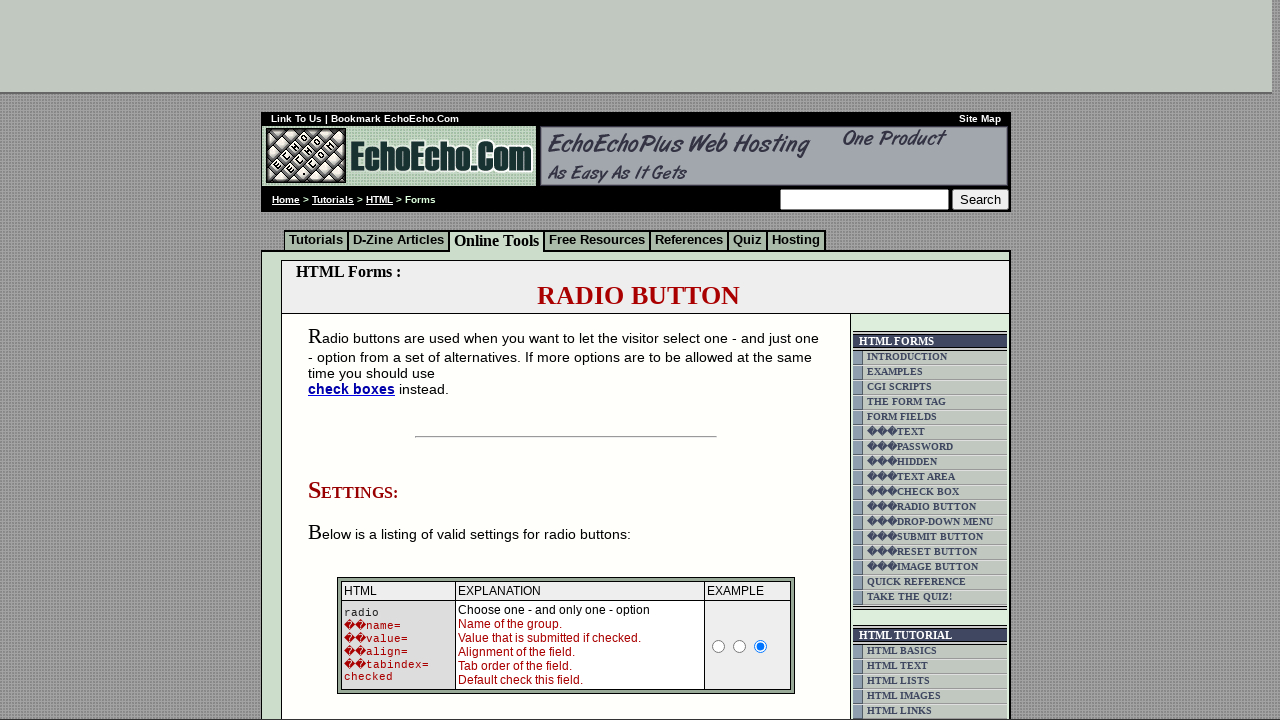

Located all radio buttons in group1
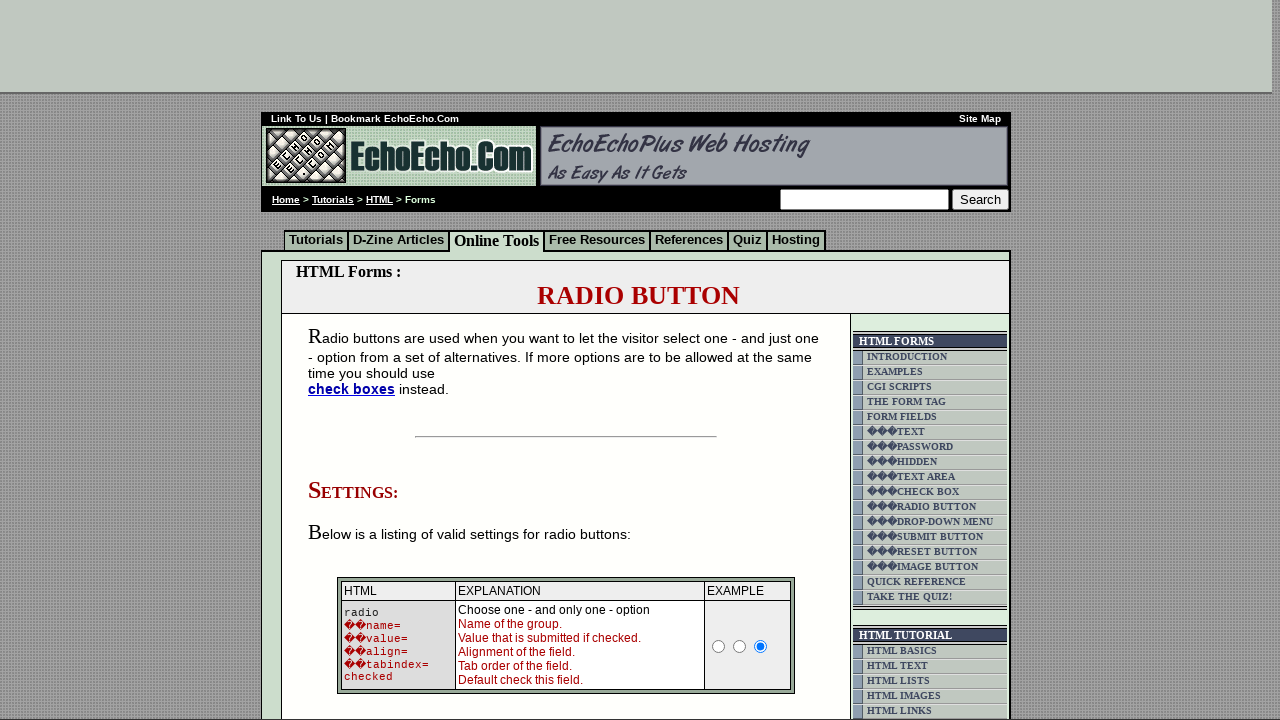

Found 3 radio buttons in group1
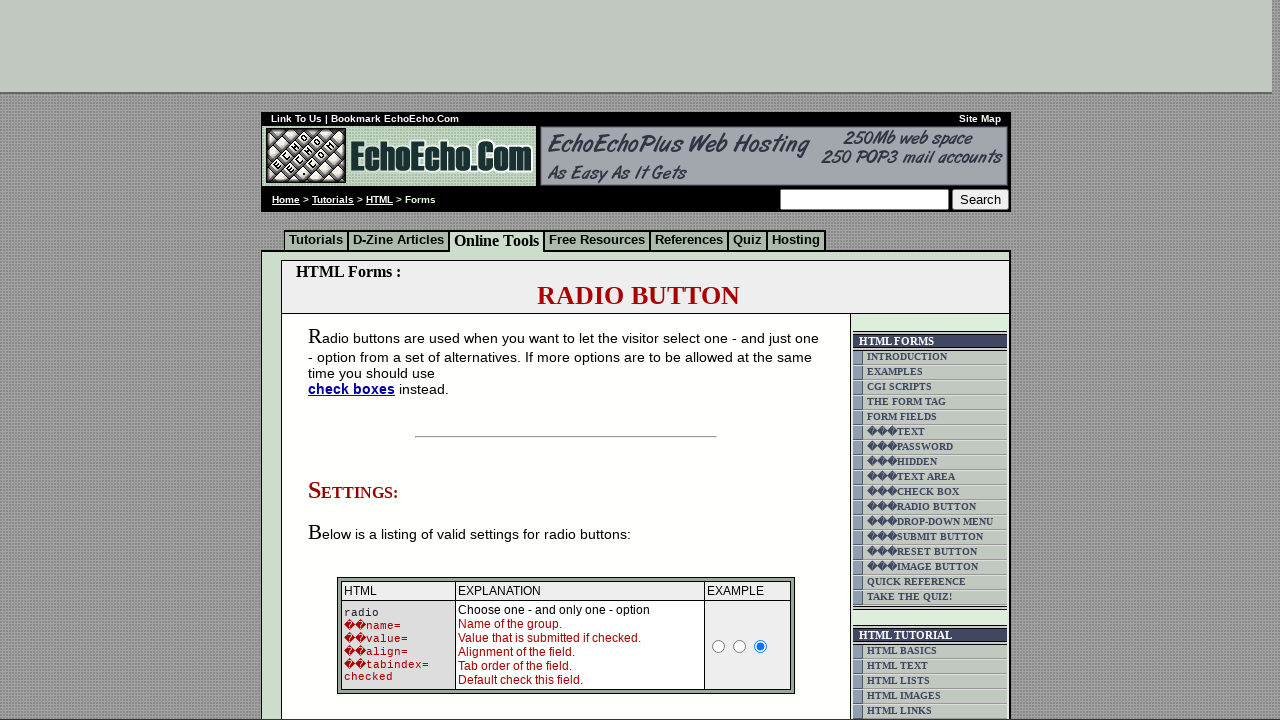

Retrieved value 'Milk' from radio button at index 0
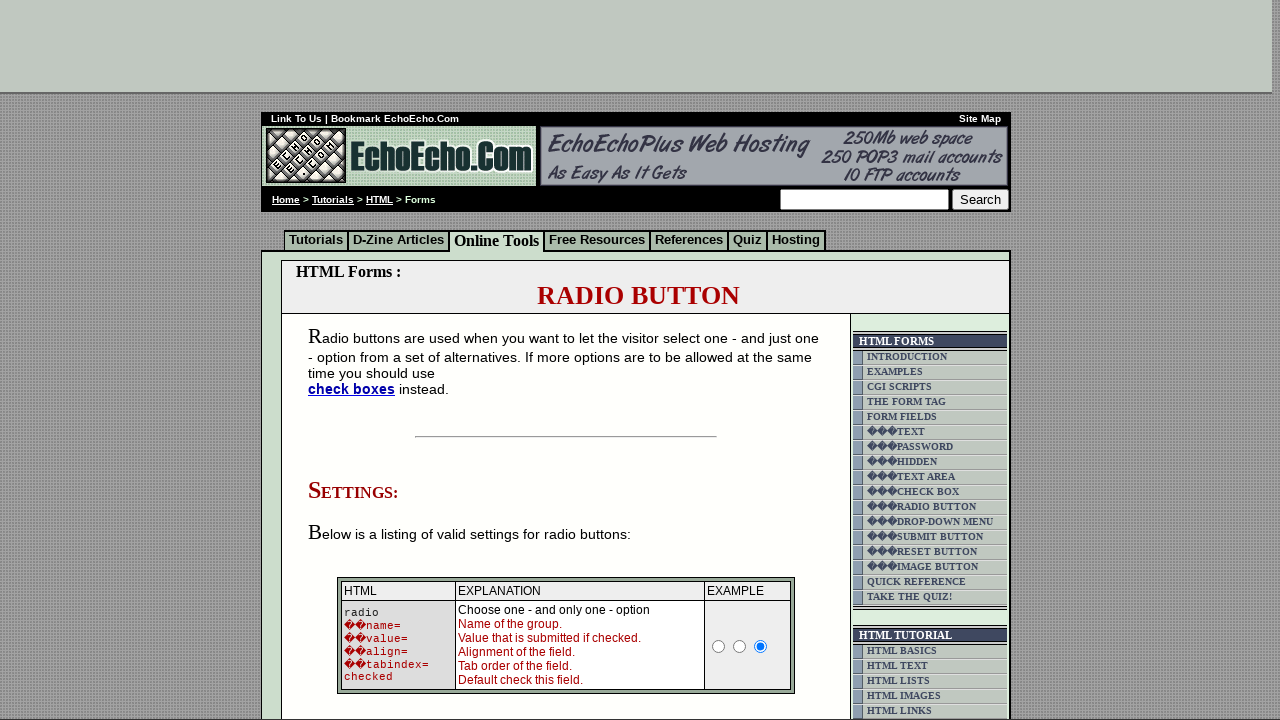

Retrieved value 'Butter' from radio button at index 1
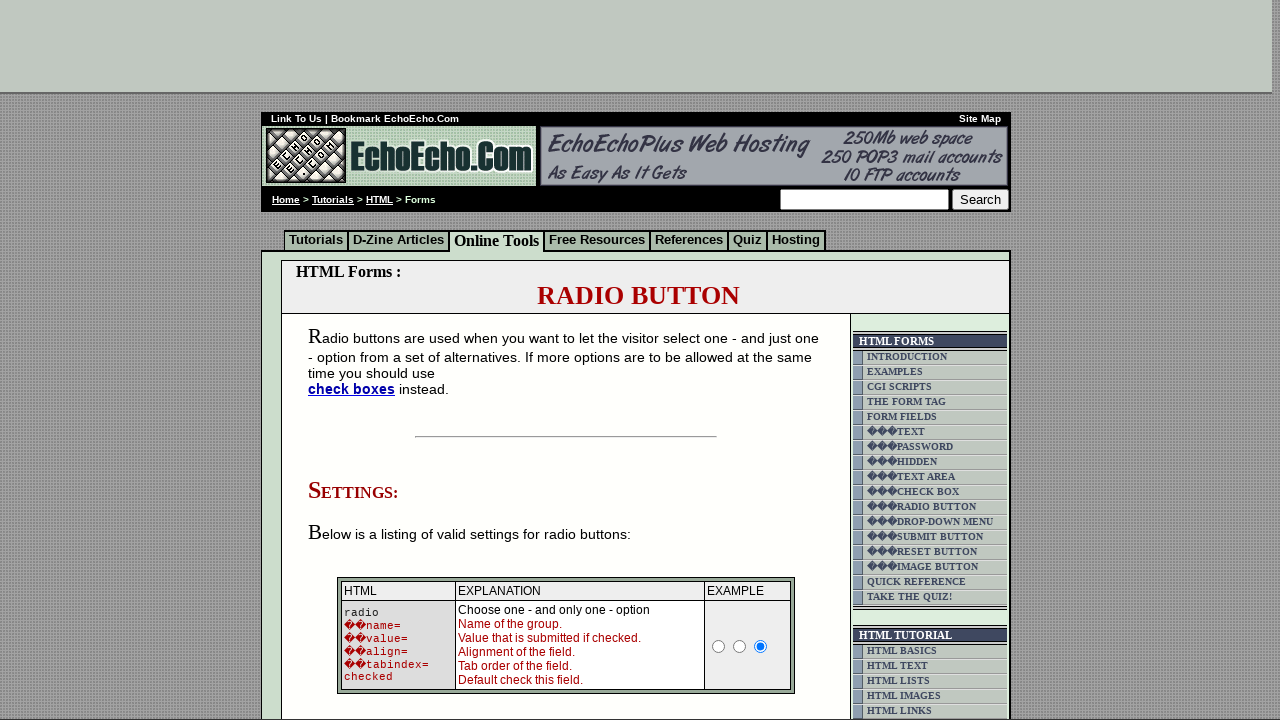

Retrieved value 'Cheese' from radio button at index 2
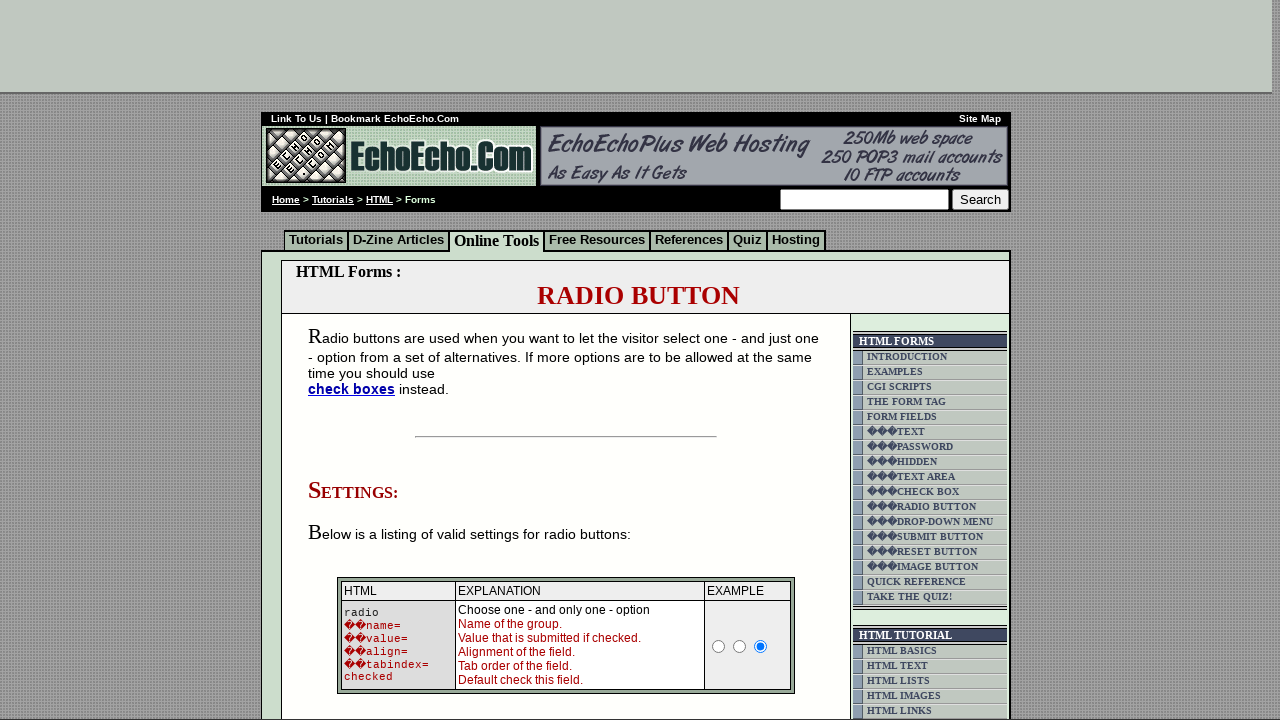

Clicked radio button with value 'Cheese' at (356, 360) on input[name='group1'] >> nth=2
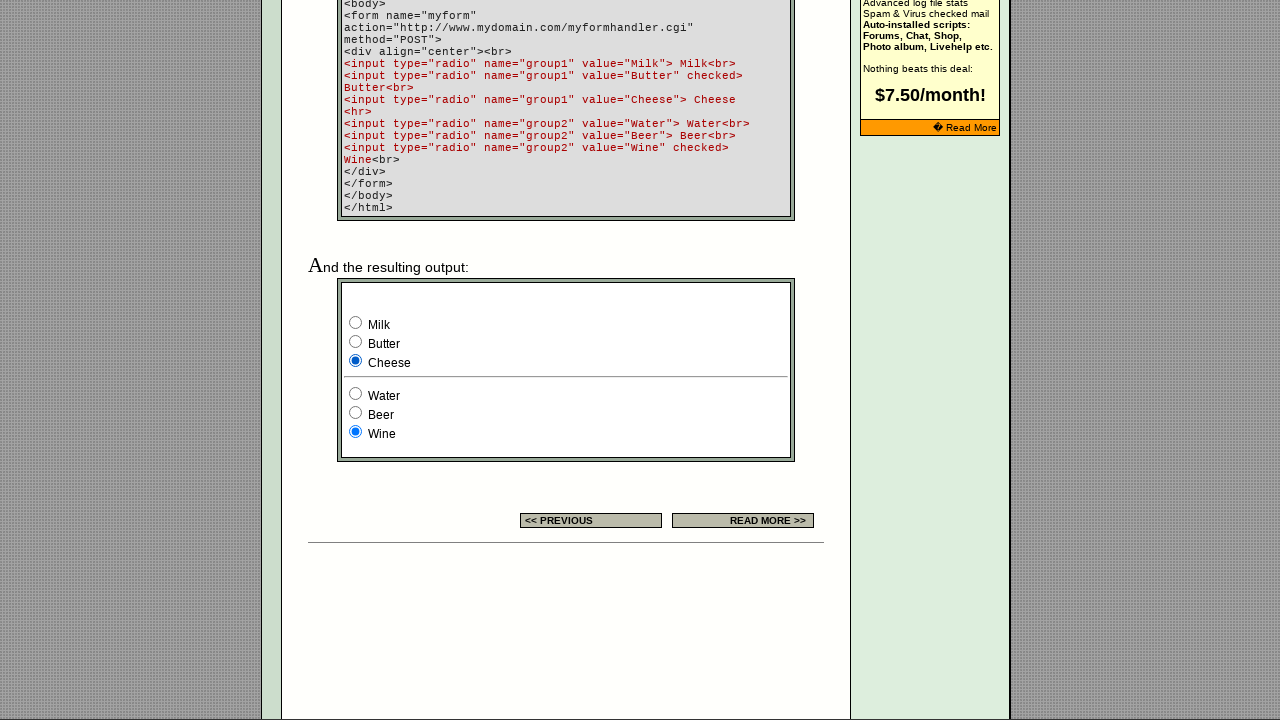

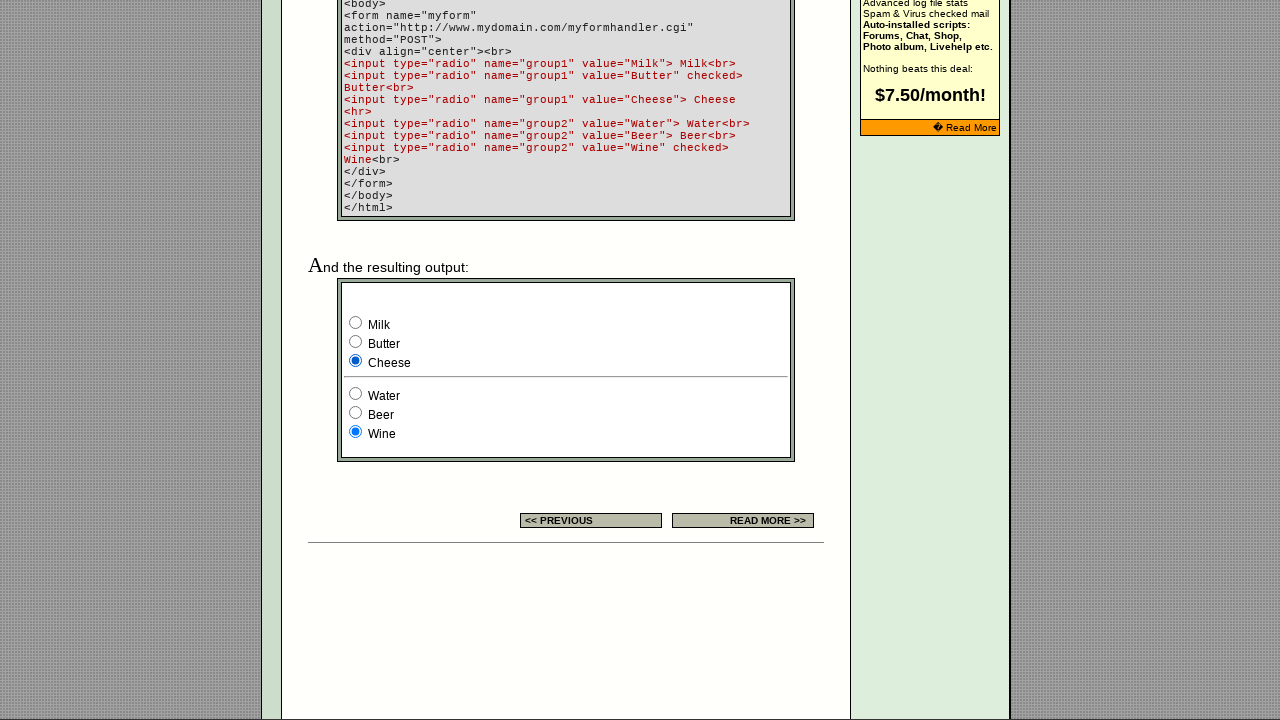